Tests handling a JavaScript prompt dialog by clicking a link that triggers it, entering text, then accepting it

Starting URL: https://www.selenium.dev/documentation/webdriver/browser/alerts/

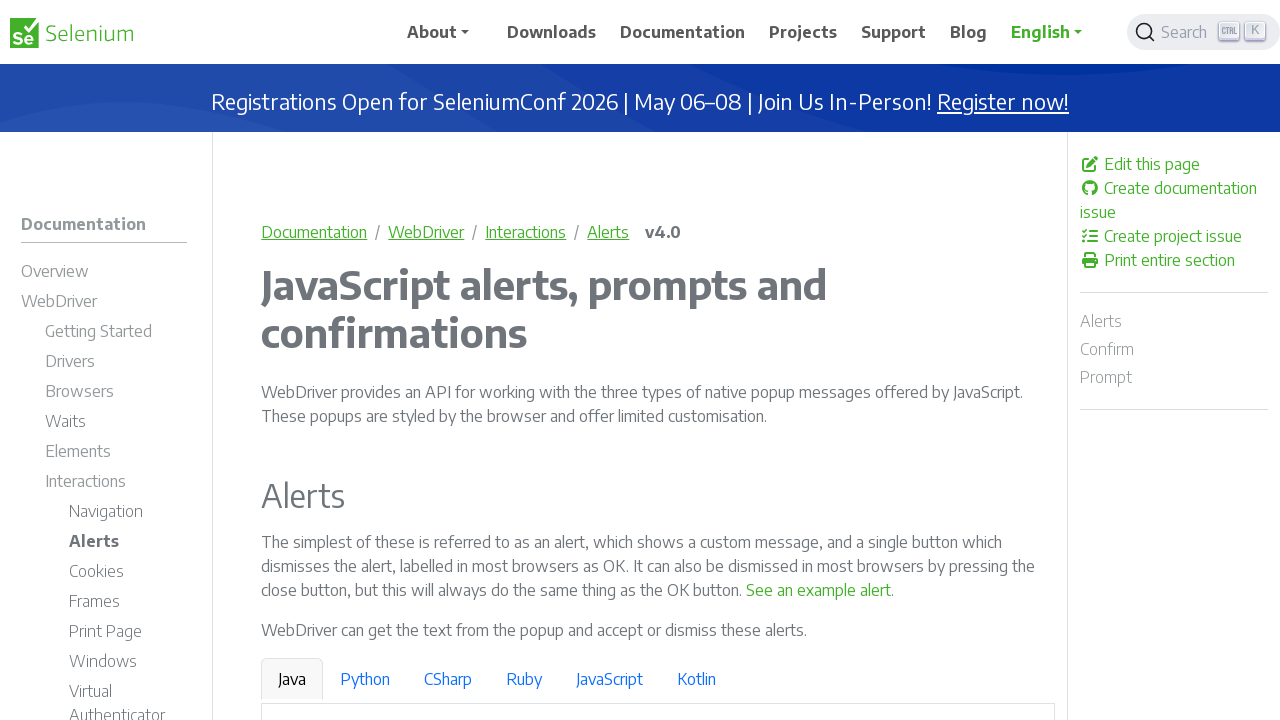

Set up dialog handler to accept prompt with 'Playwright Test'
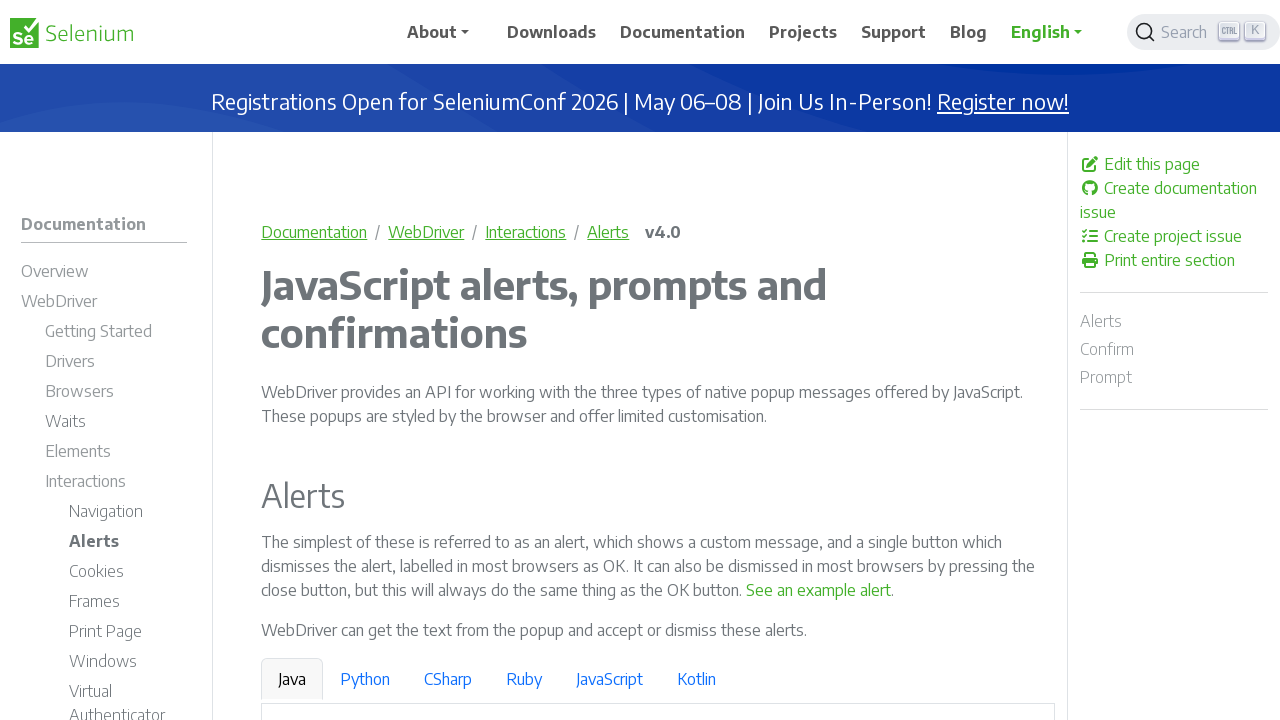

Clicked link to trigger prompt dialog at (627, 360) on a:has-text('See a sample prompt')
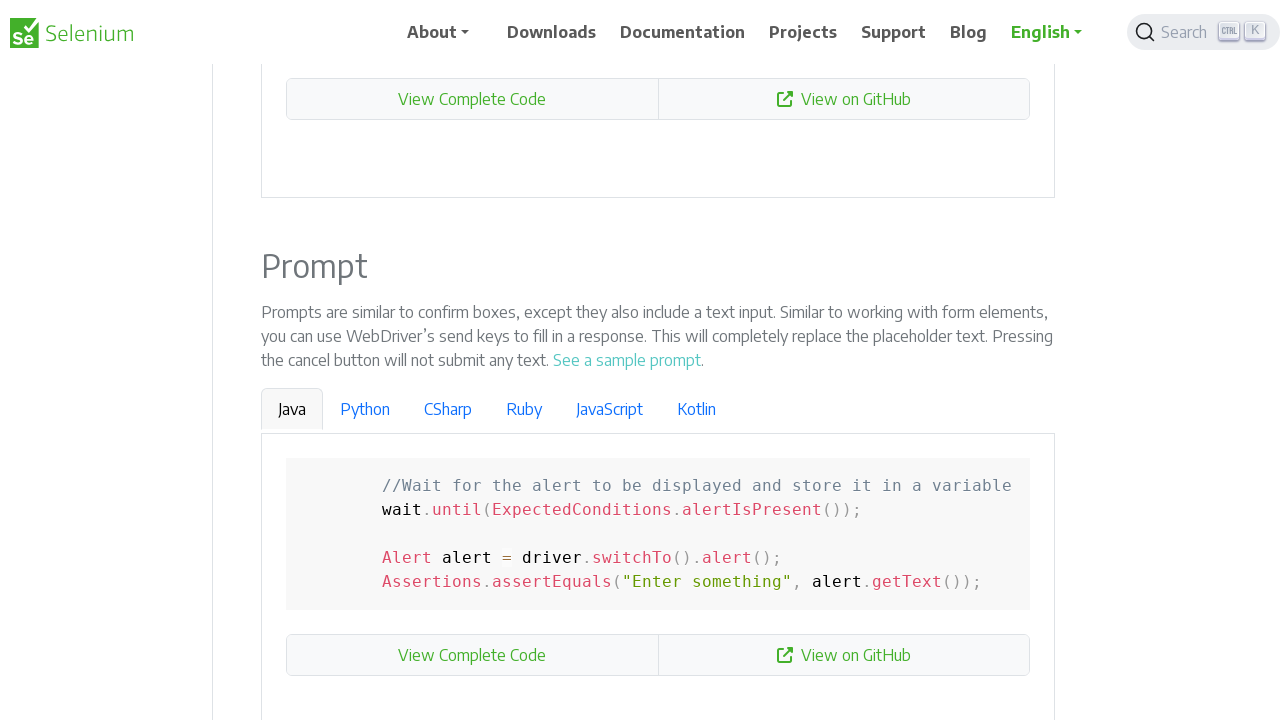

Waited for dialog interaction to complete
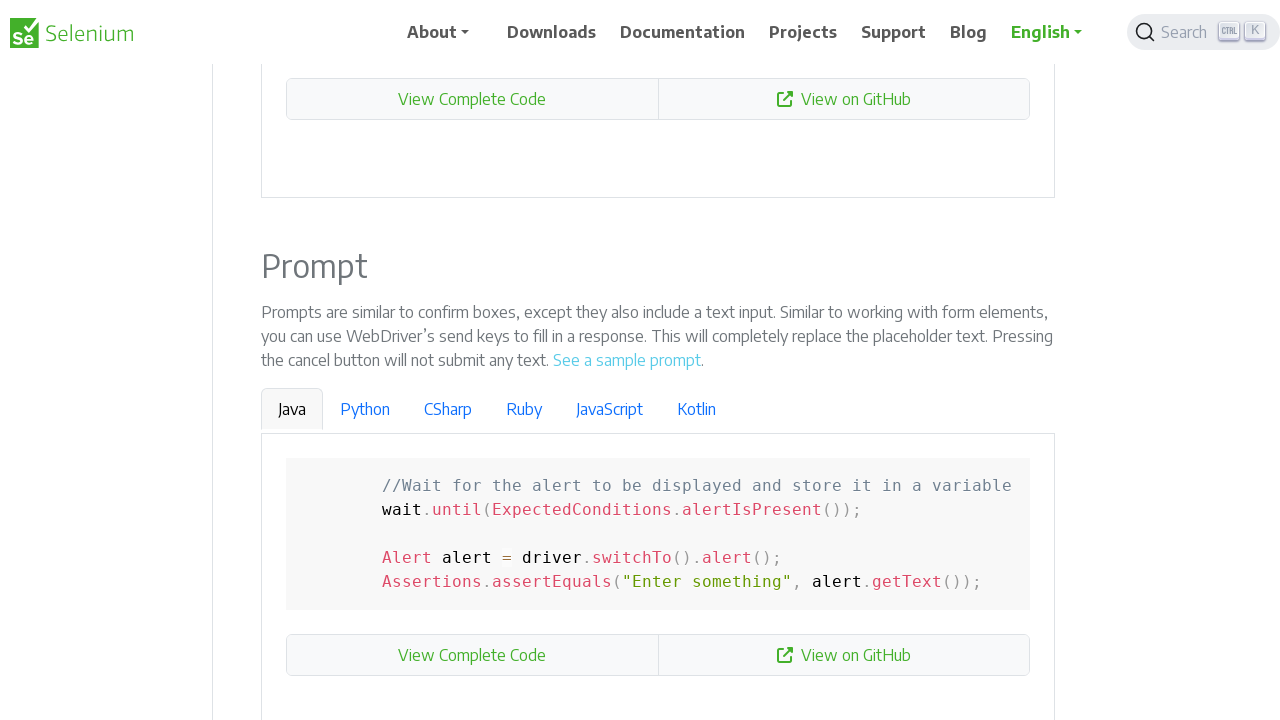

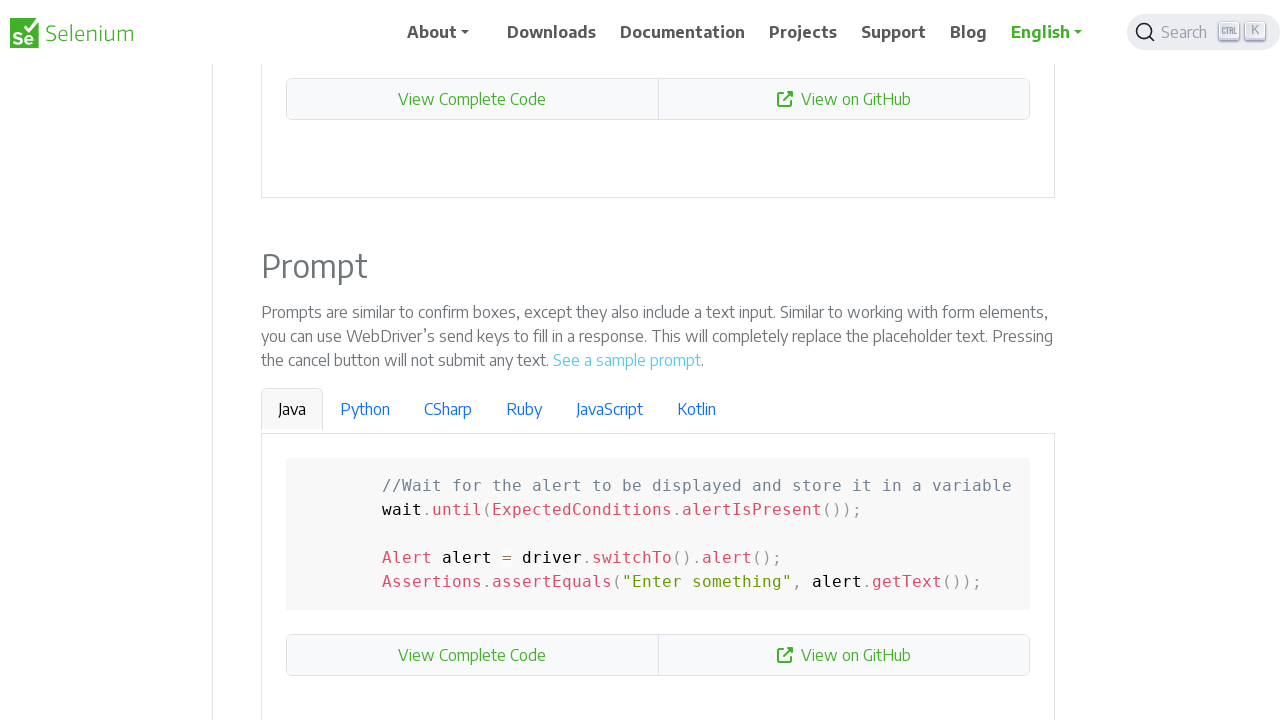